Tests adding a product to cart on the BStackDemo e-commerce site.

Starting URL: https://www.bstackdemo.com

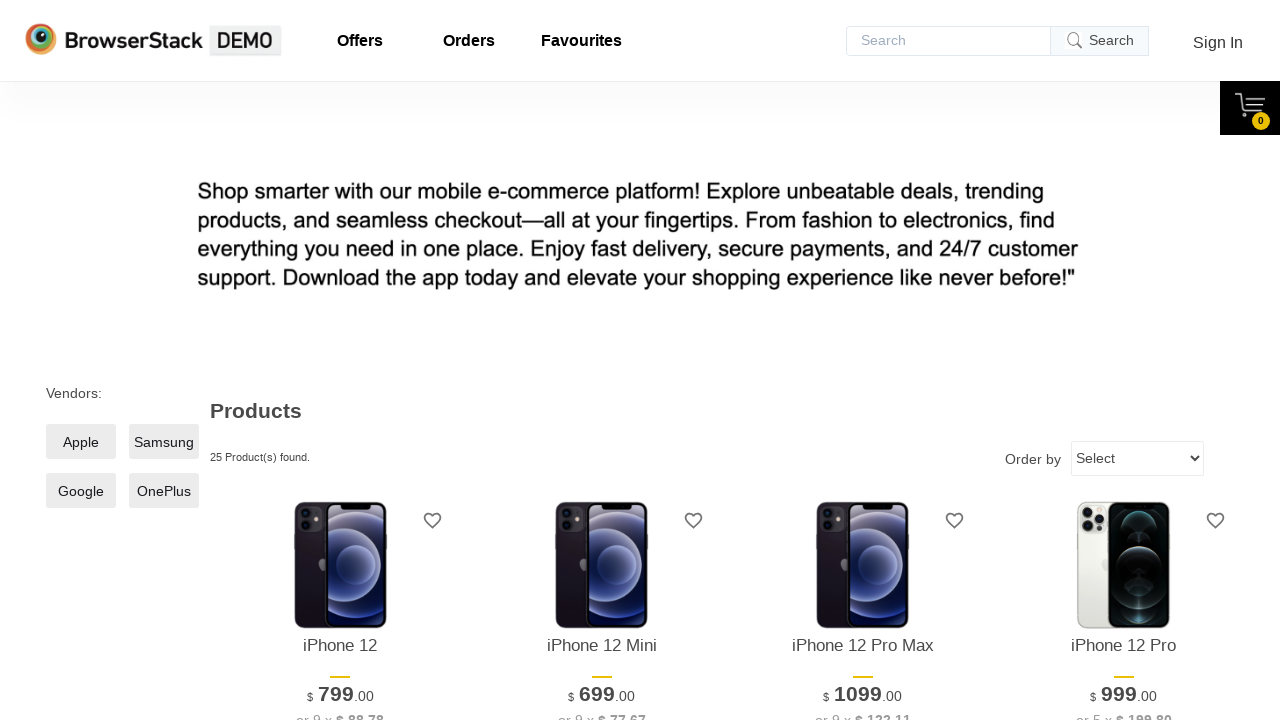

Waited for product to be visible on screen
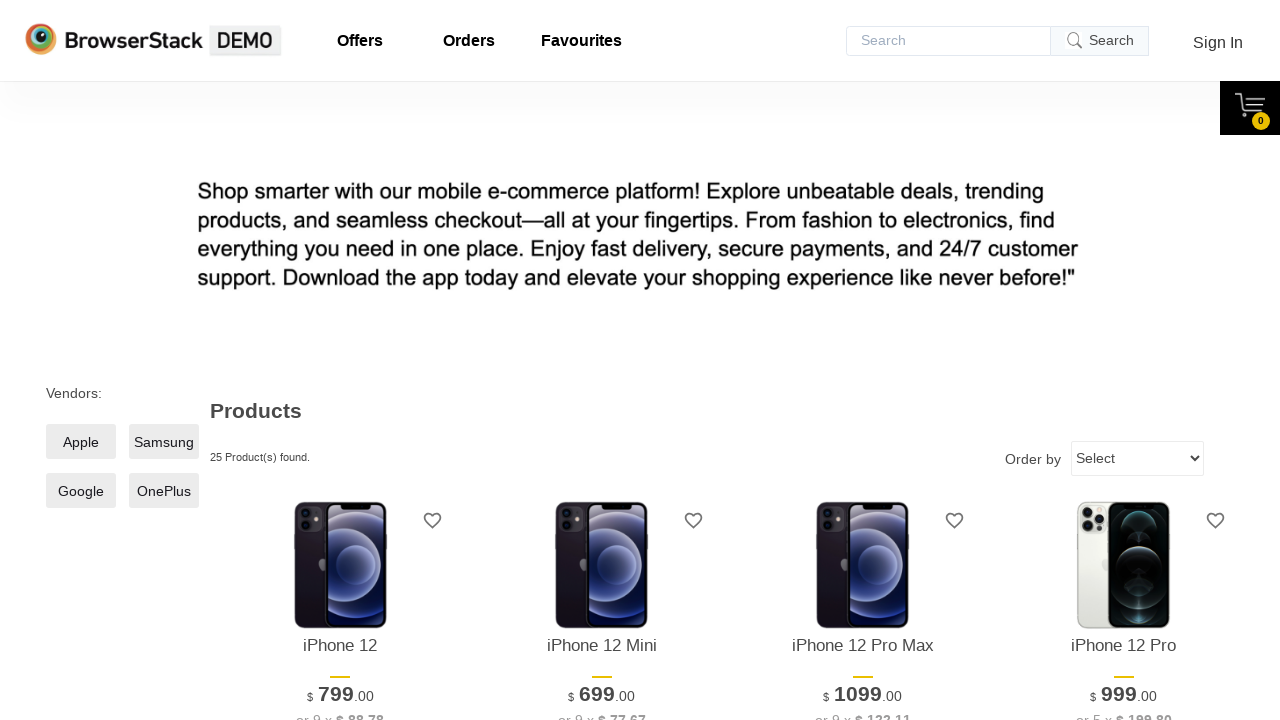

Retrieved product text: iPhone 12
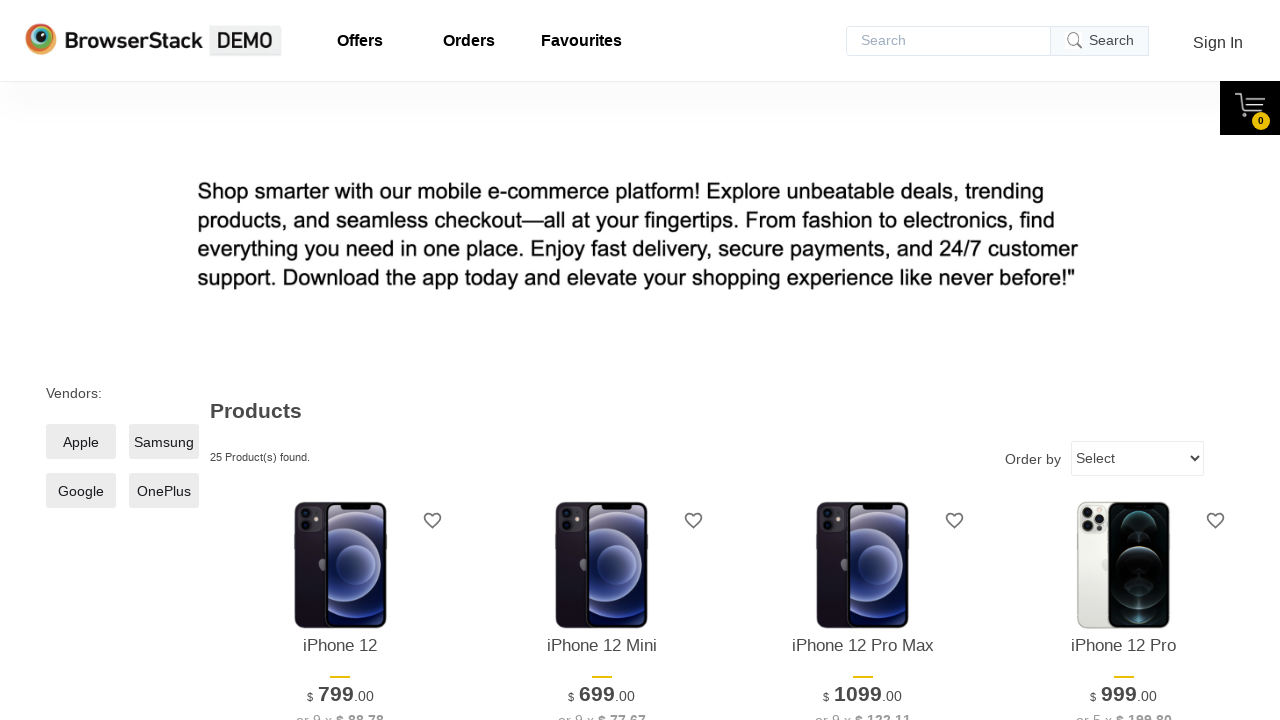

Clicked 'Add to Cart' button for the product at (340, 361) on xpath=//*[@id='1']/div[4]
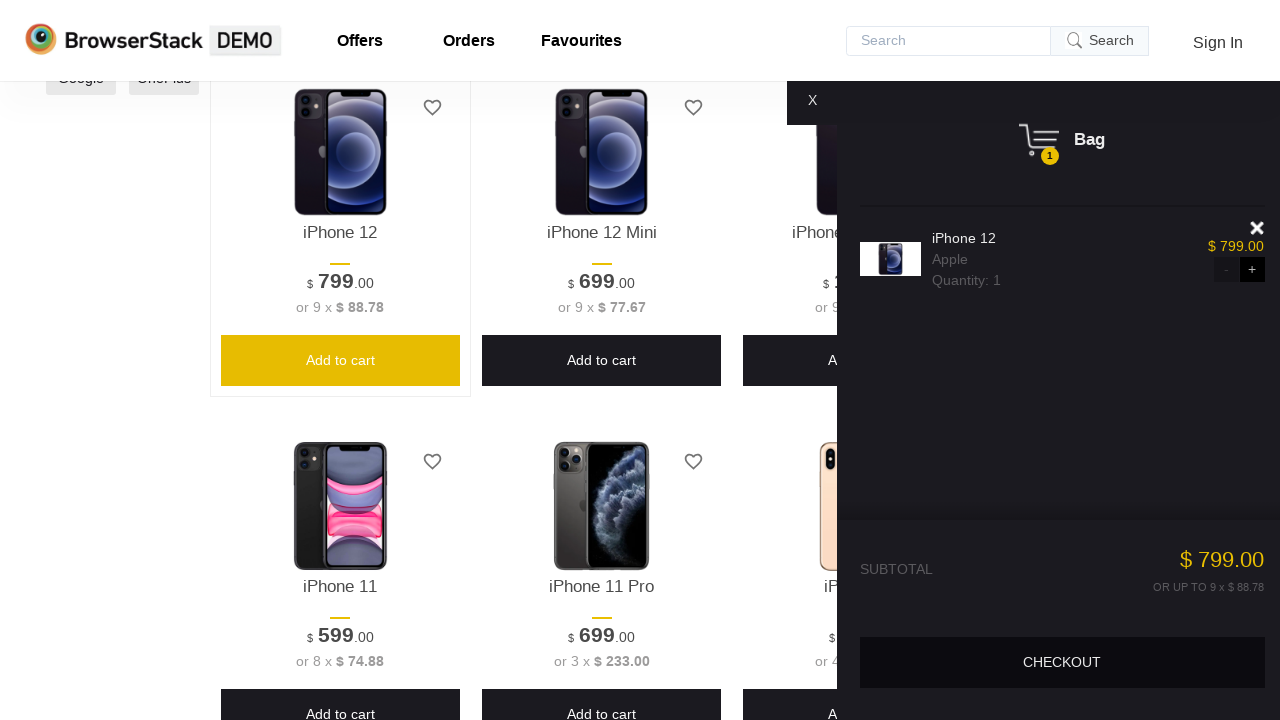

Cart content loaded and displayed
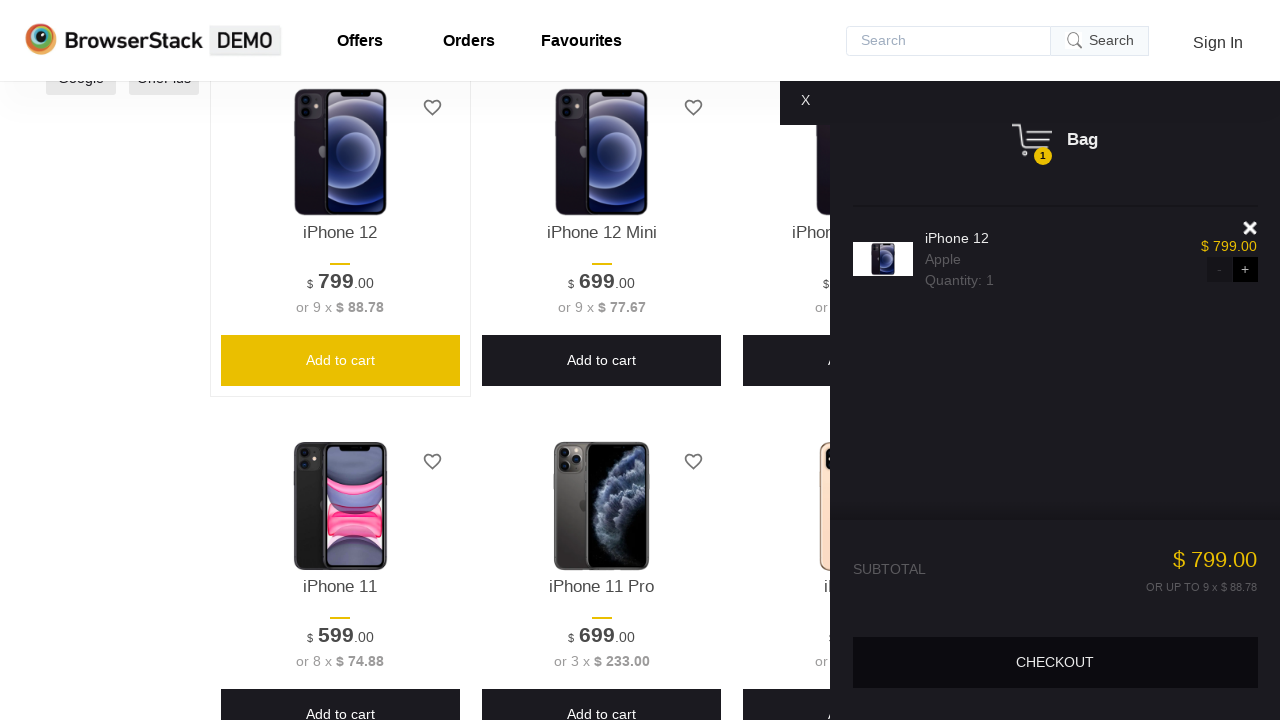

Retrieved product text from cart: iPhone 12
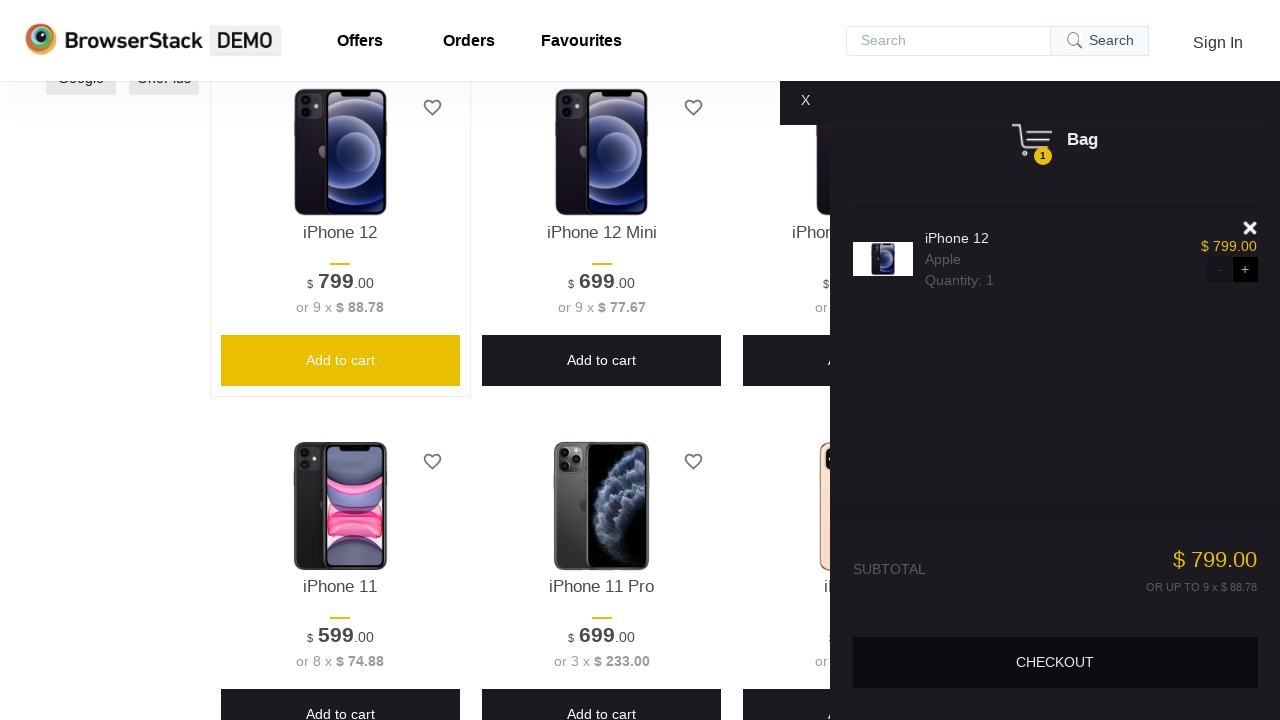

Verified that product in cart matches product on screen
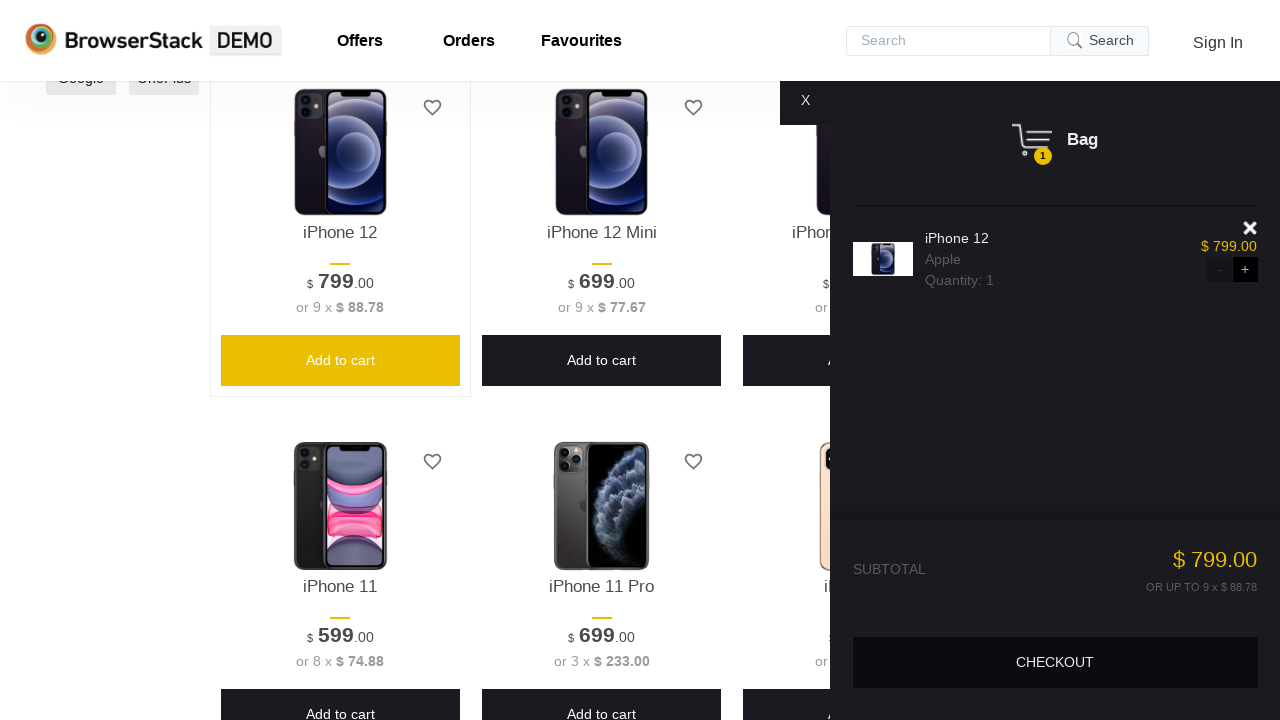

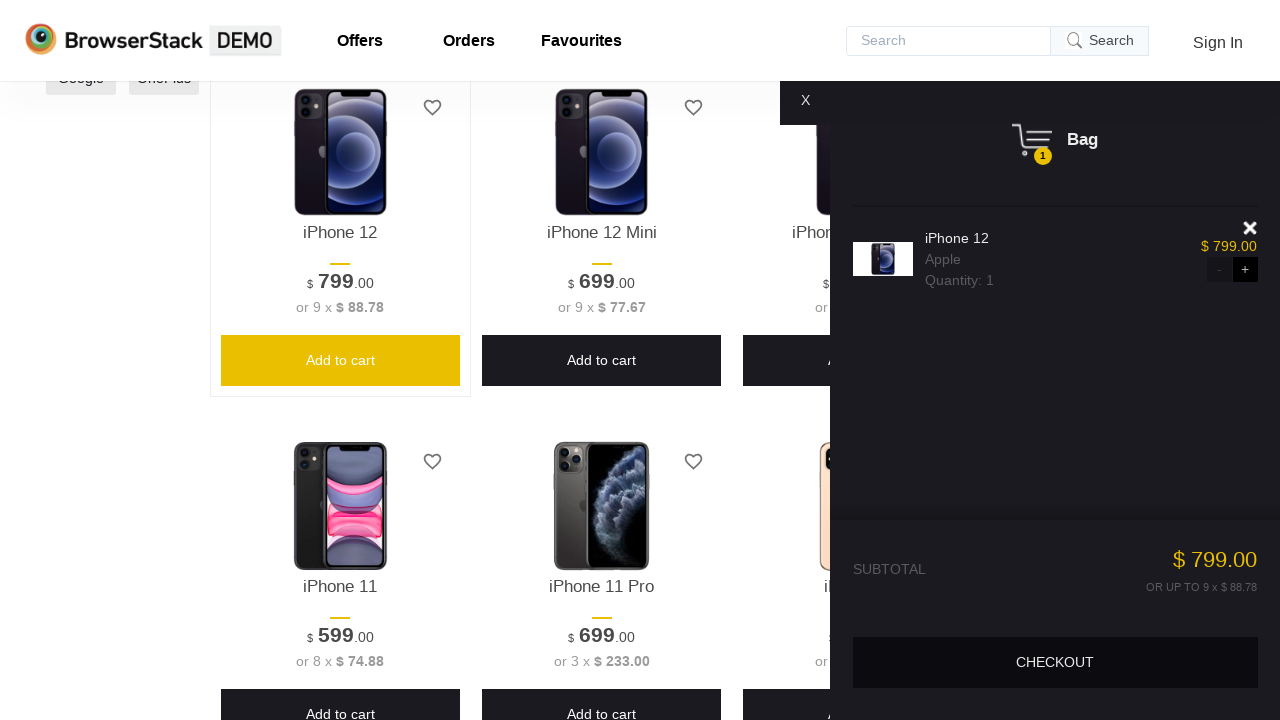